Tests that "Clear completed" button is hidden when there are no completed items

Starting URL: https://demo.playwright.dev/todomvc

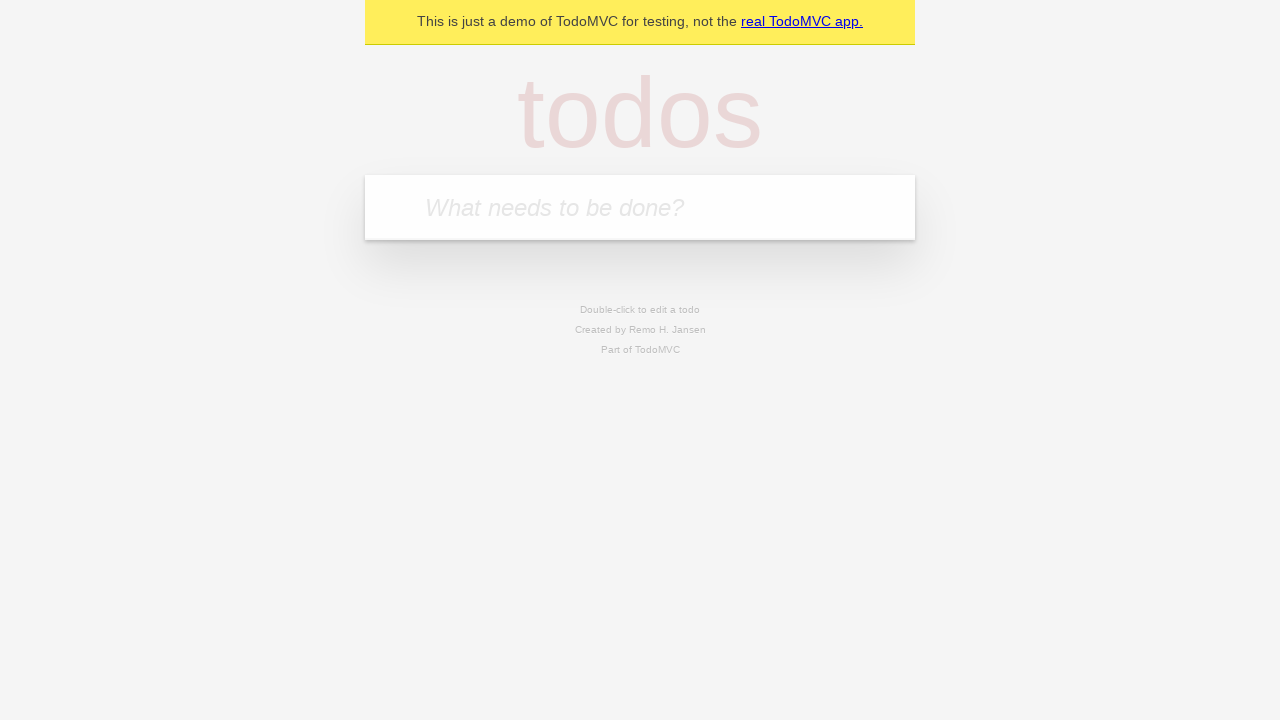

Filled todo input field with 'buy some cheese' on internal:attr=[placeholder="What needs to be done?"i]
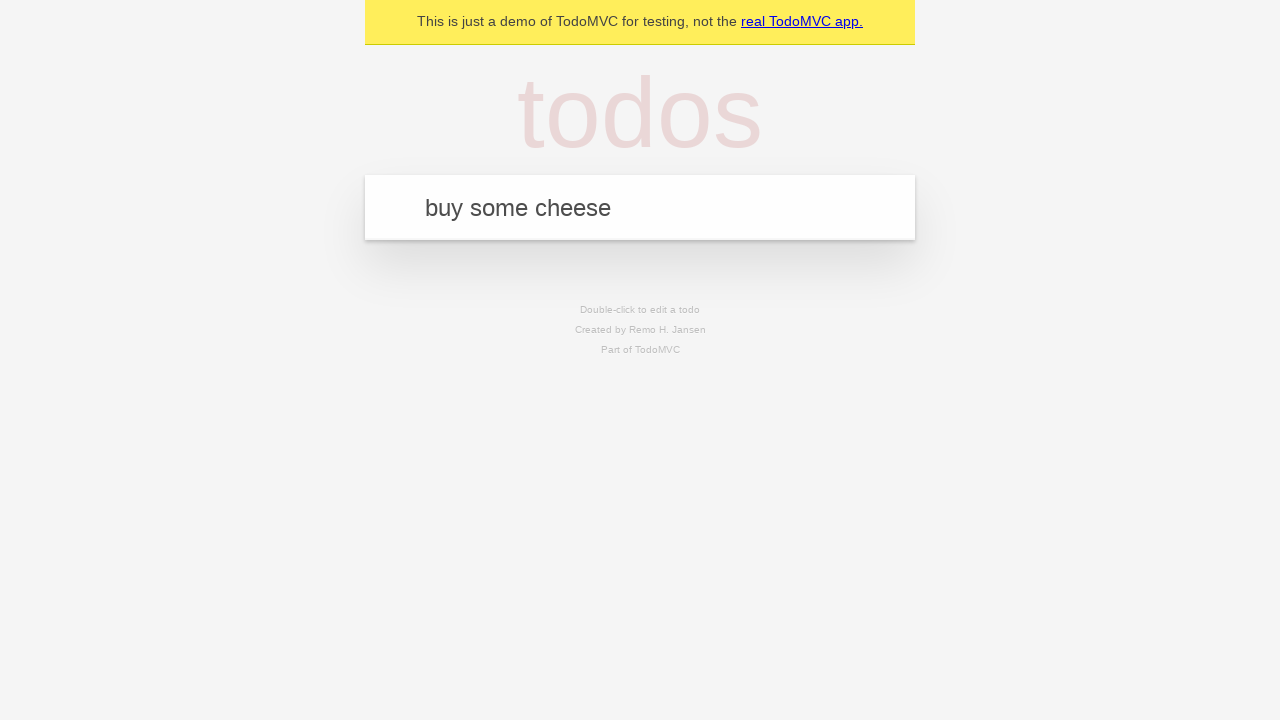

Pressed Enter to add todo item 'buy some cheese' on internal:attr=[placeholder="What needs to be done?"i]
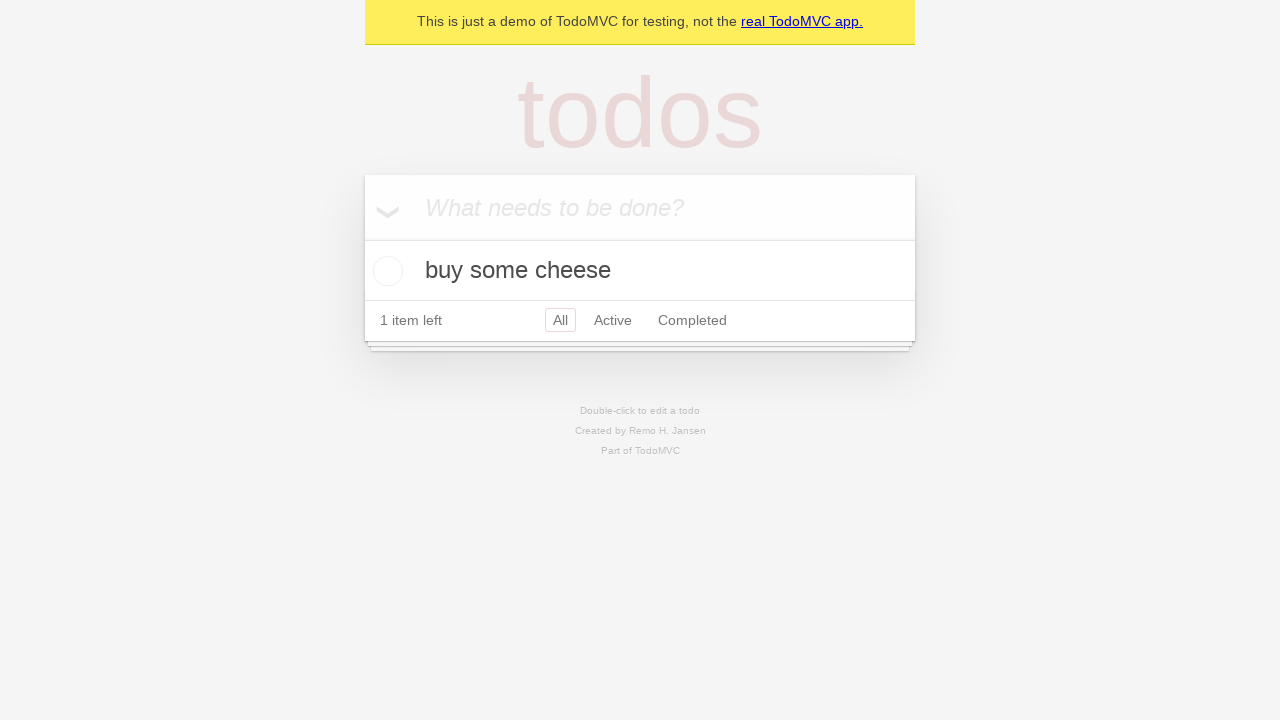

Filled todo input field with 'feed the cat' on internal:attr=[placeholder="What needs to be done?"i]
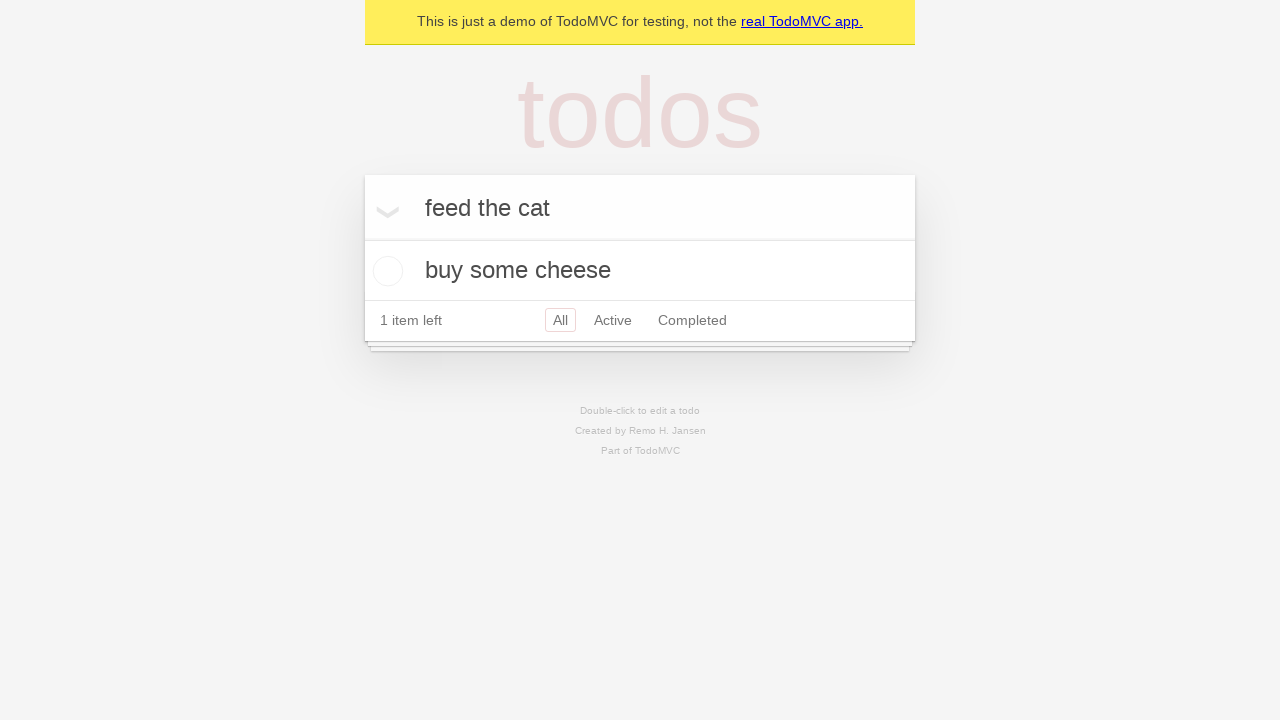

Pressed Enter to add todo item 'feed the cat' on internal:attr=[placeholder="What needs to be done?"i]
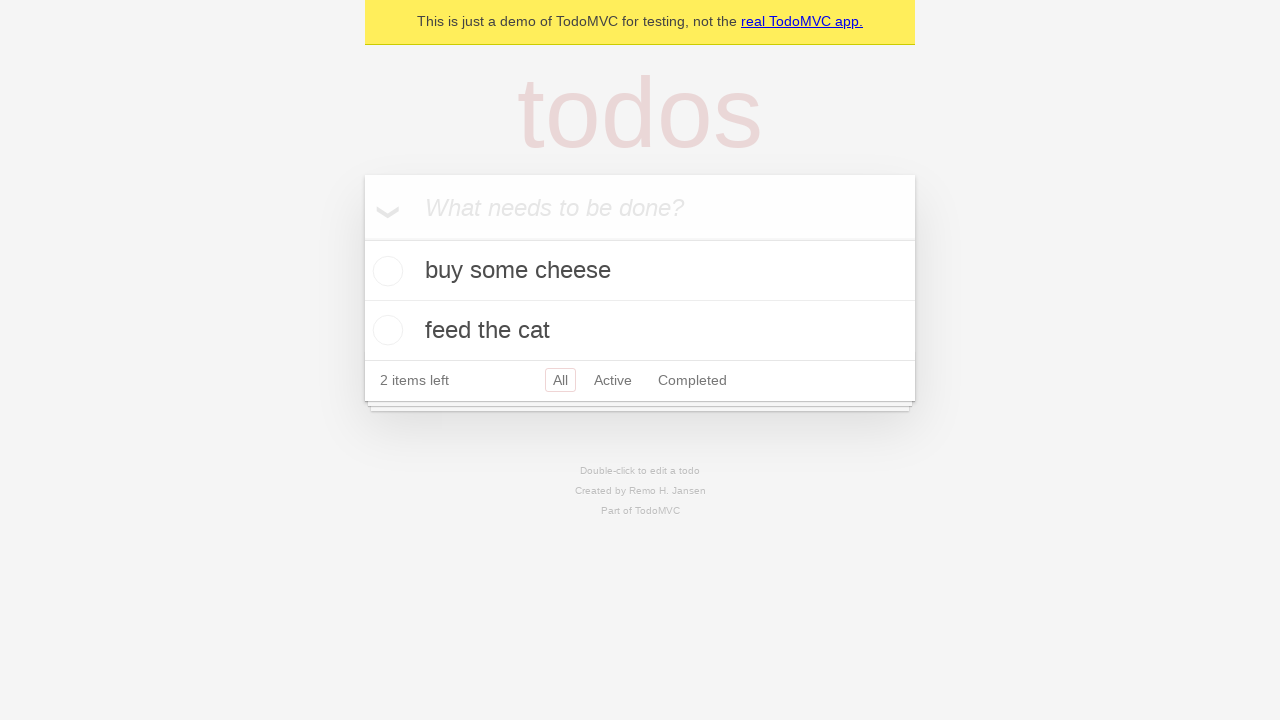

Filled todo input field with 'book a doctors appointment' on internal:attr=[placeholder="What needs to be done?"i]
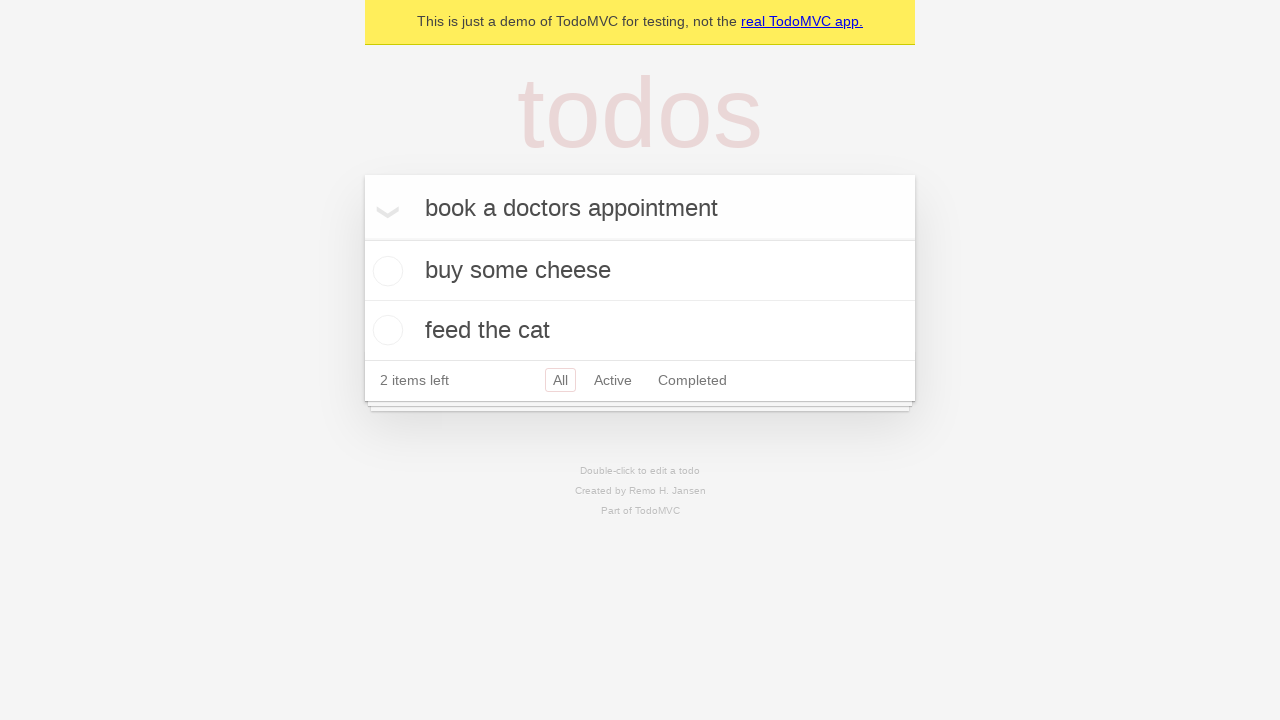

Pressed Enter to add todo item 'book a doctors appointment' on internal:attr=[placeholder="What needs to be done?"i]
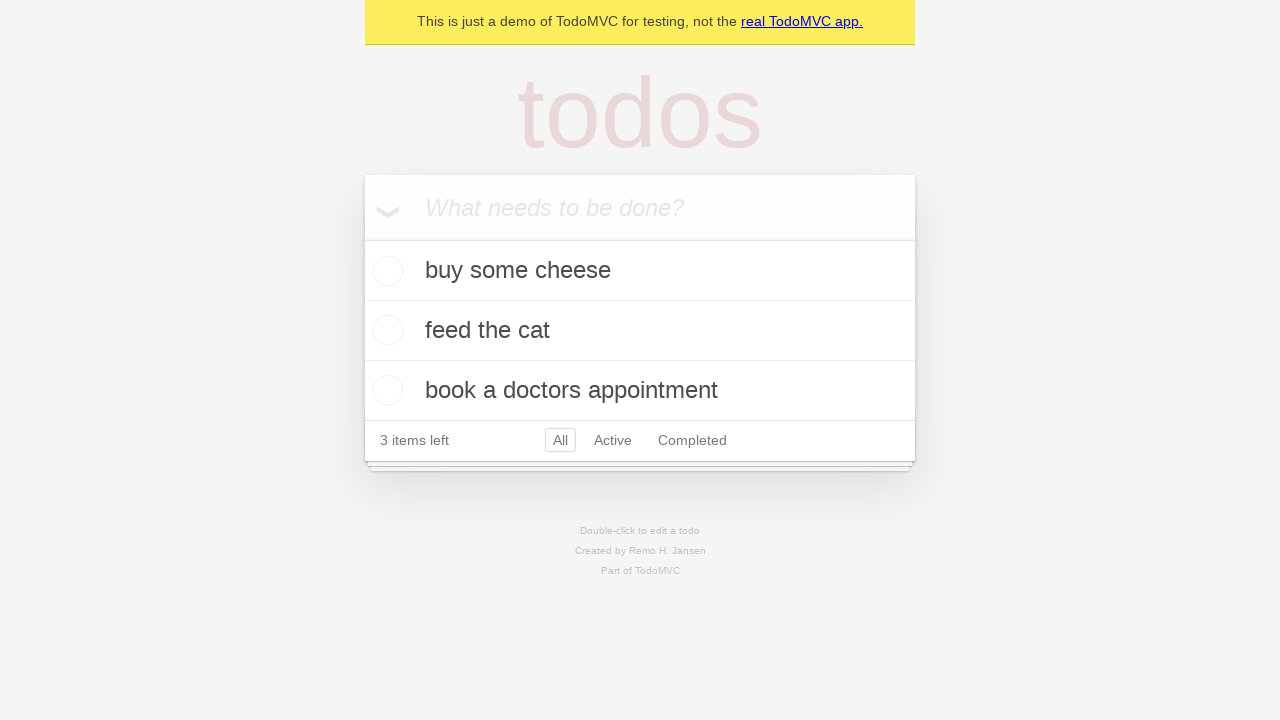

Verified all 3 todo items were added to the list
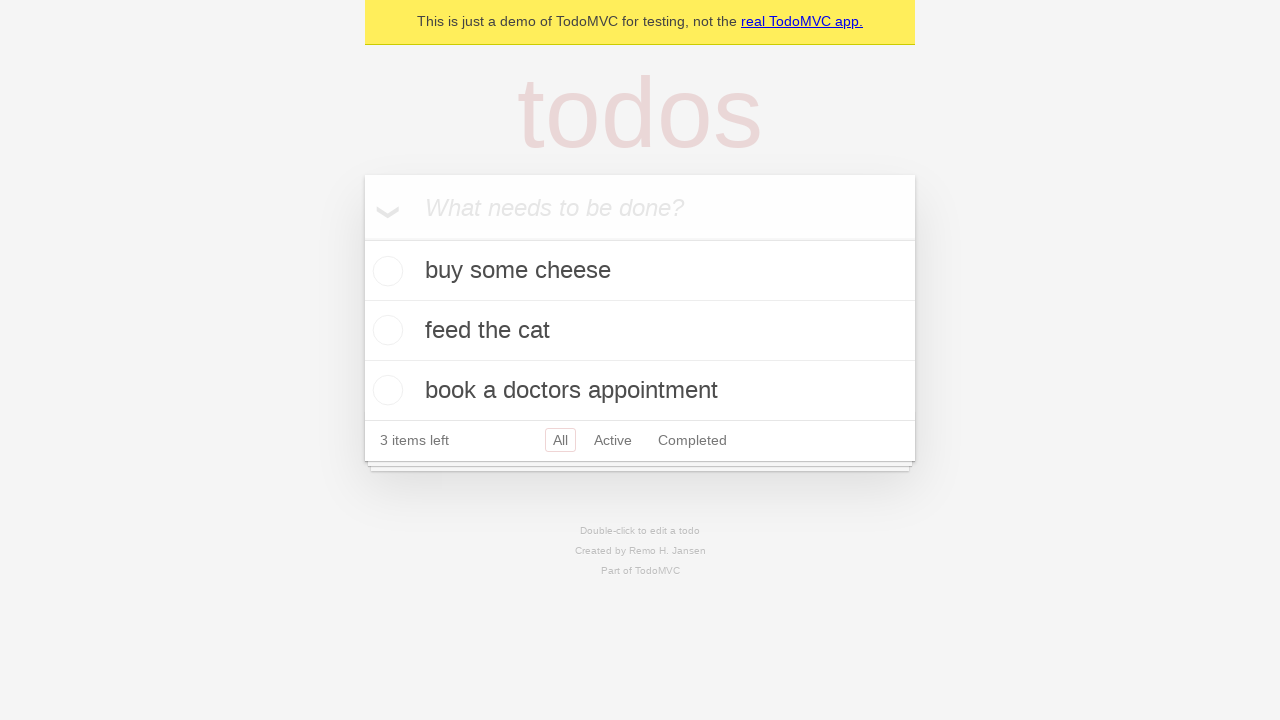

Marked the first todo item as completed at (385, 271) on .todo-list li .toggle >> nth=0
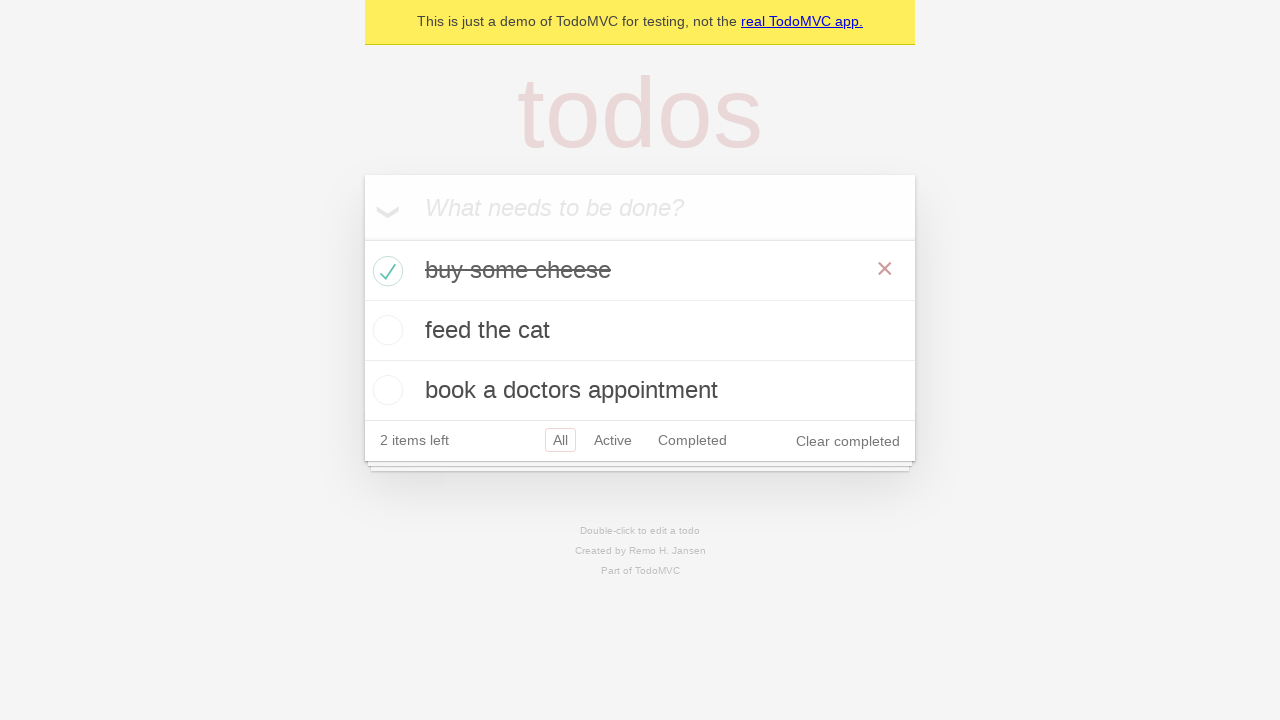

Clicked 'Clear completed' button to remove completed items at (848, 441) on internal:role=button[name="Clear completed"i]
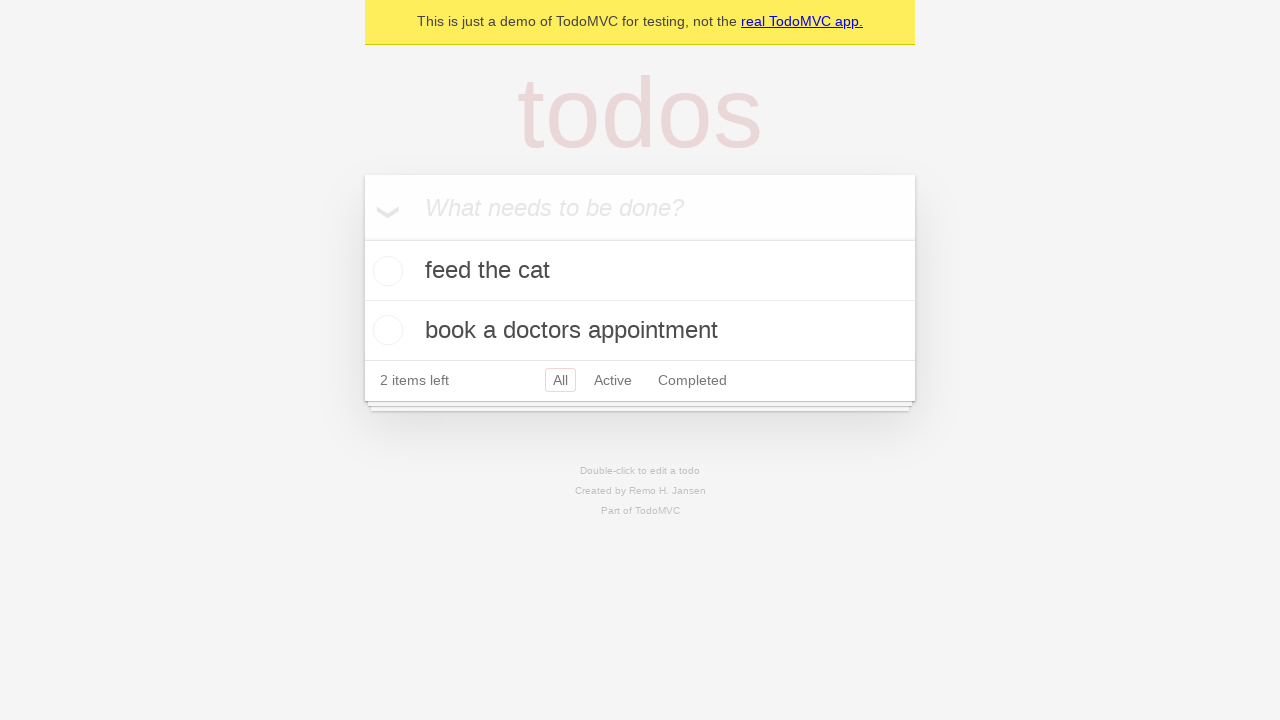

'Clear completed' button is now hidden as there are no completed items
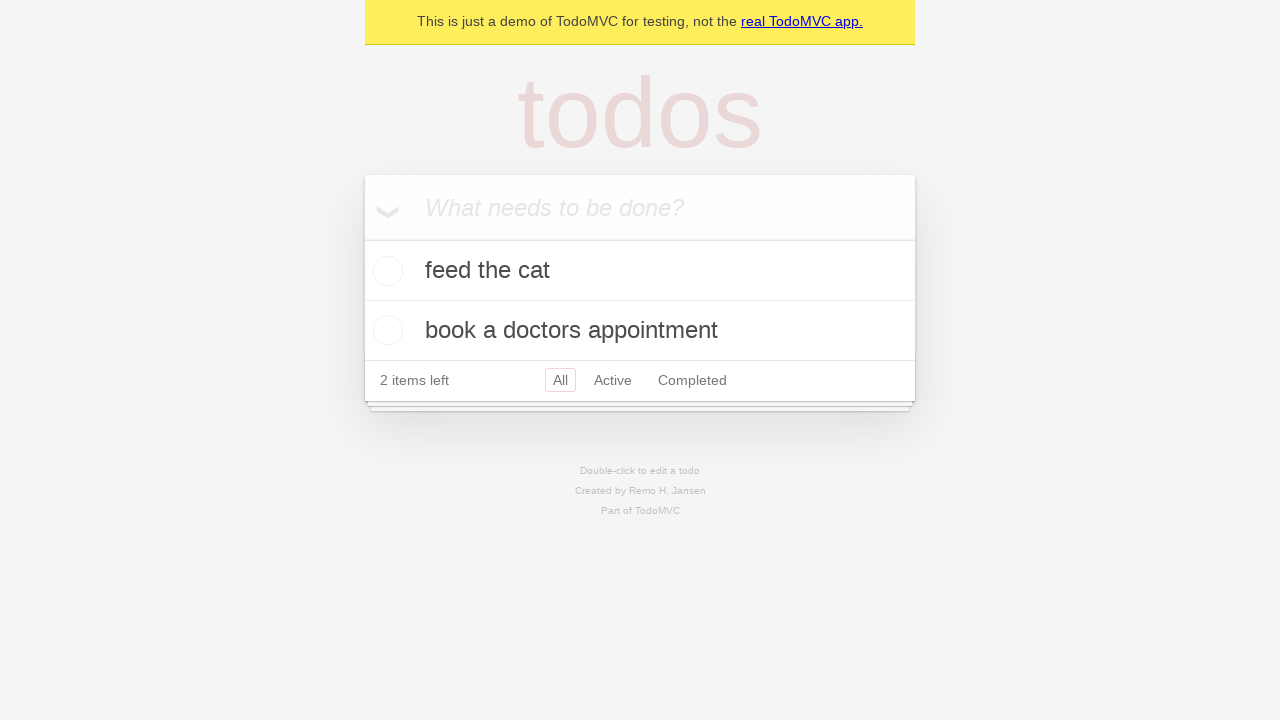

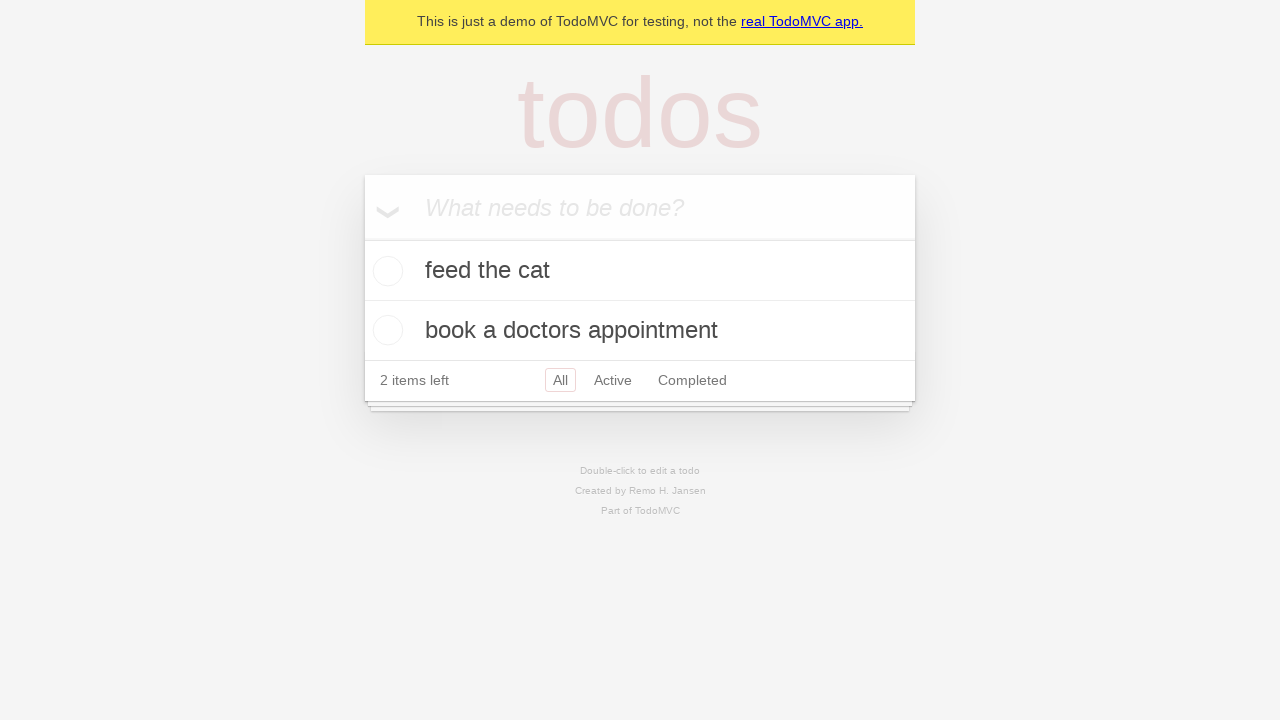